Tests JavaScript prompt alert handling by clicking a button to trigger the prompt, entering text, and accepting it

Starting URL: https://www.w3schools.com/js/tryit.asp?filename=tryjs_prompt

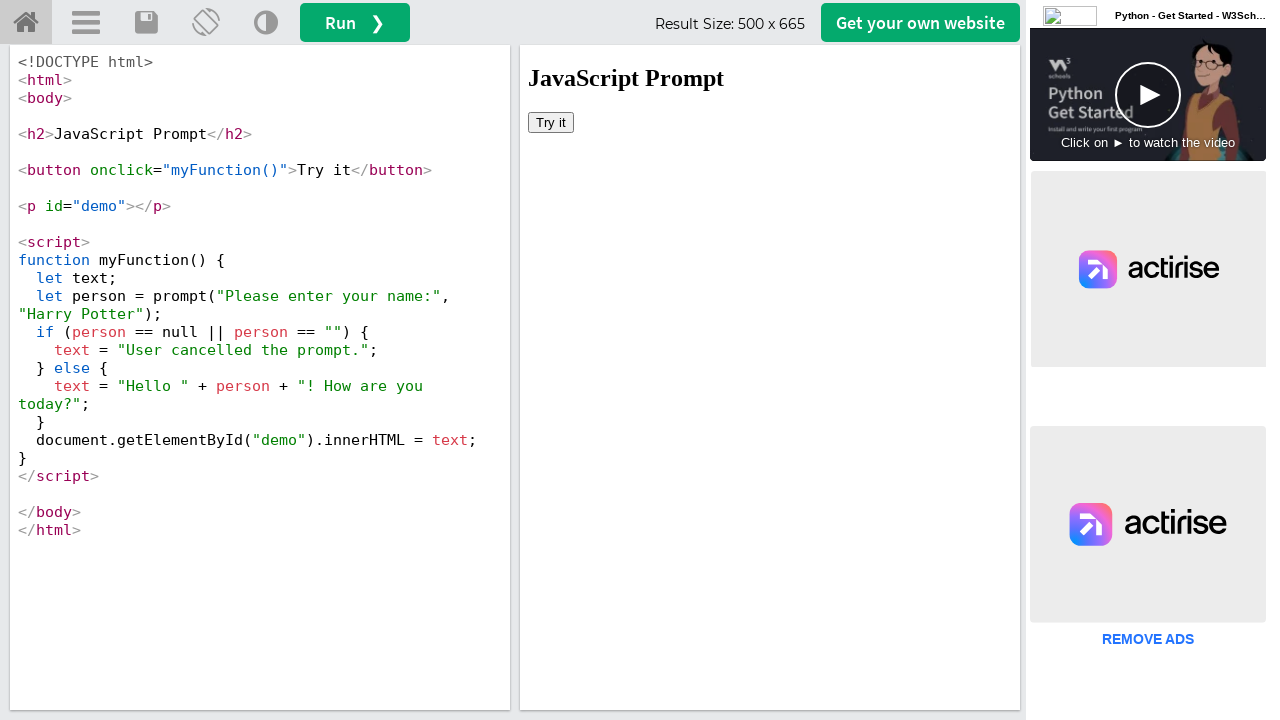

Located iframe containing the demo
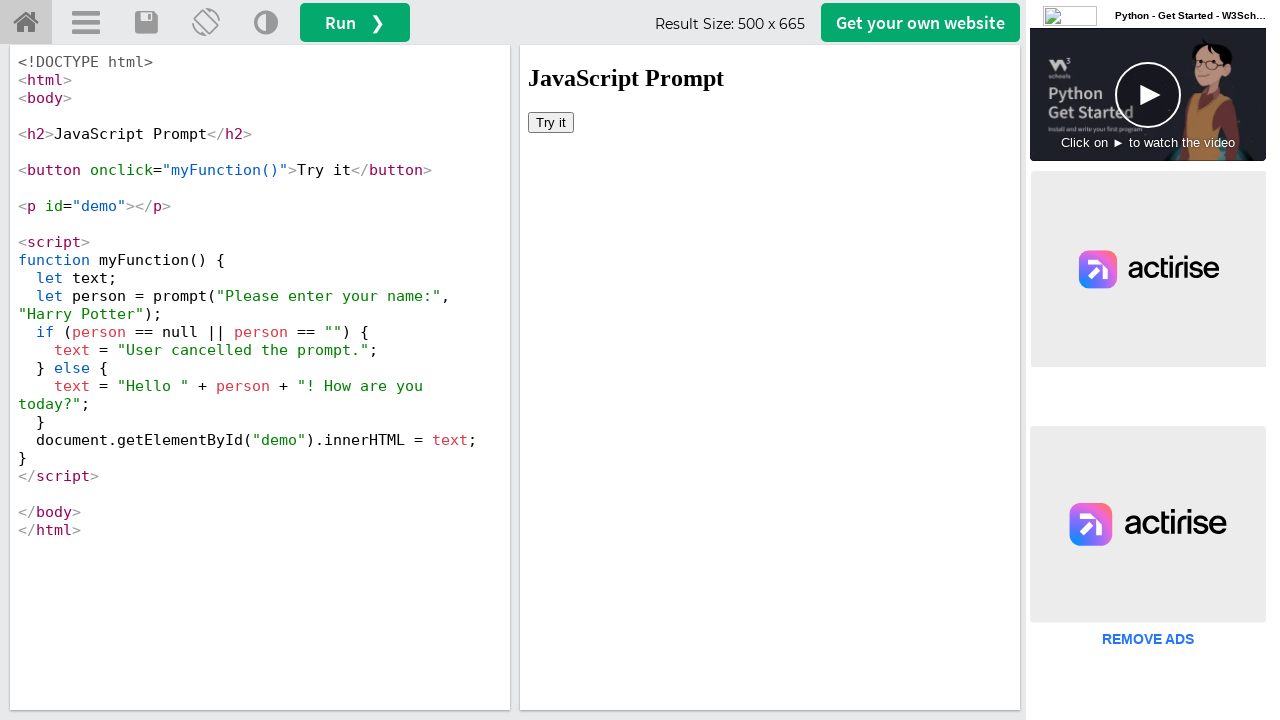

Clicked button to trigger prompt alert at (551, 122) on iframe[name='iframeResult'] >> internal:control=enter-frame >> xpath=/html/body/
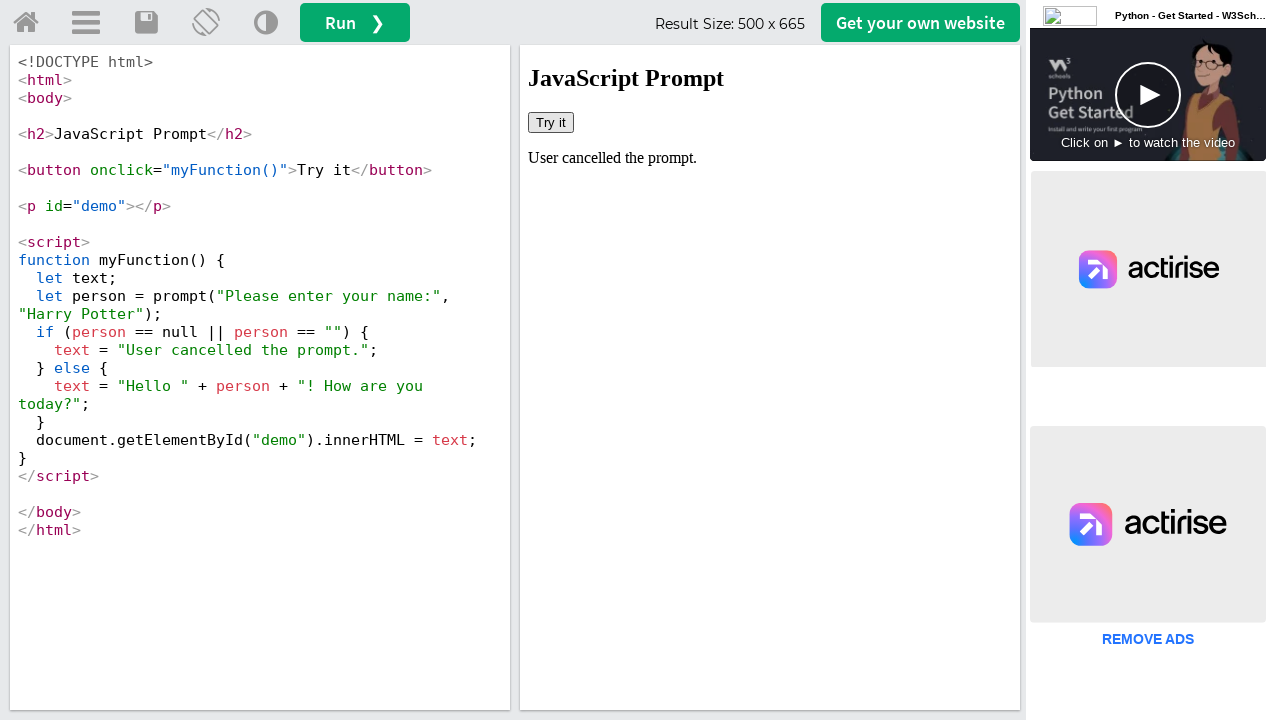

Set up dialog handler to accept prompt with 'Harry Potter'
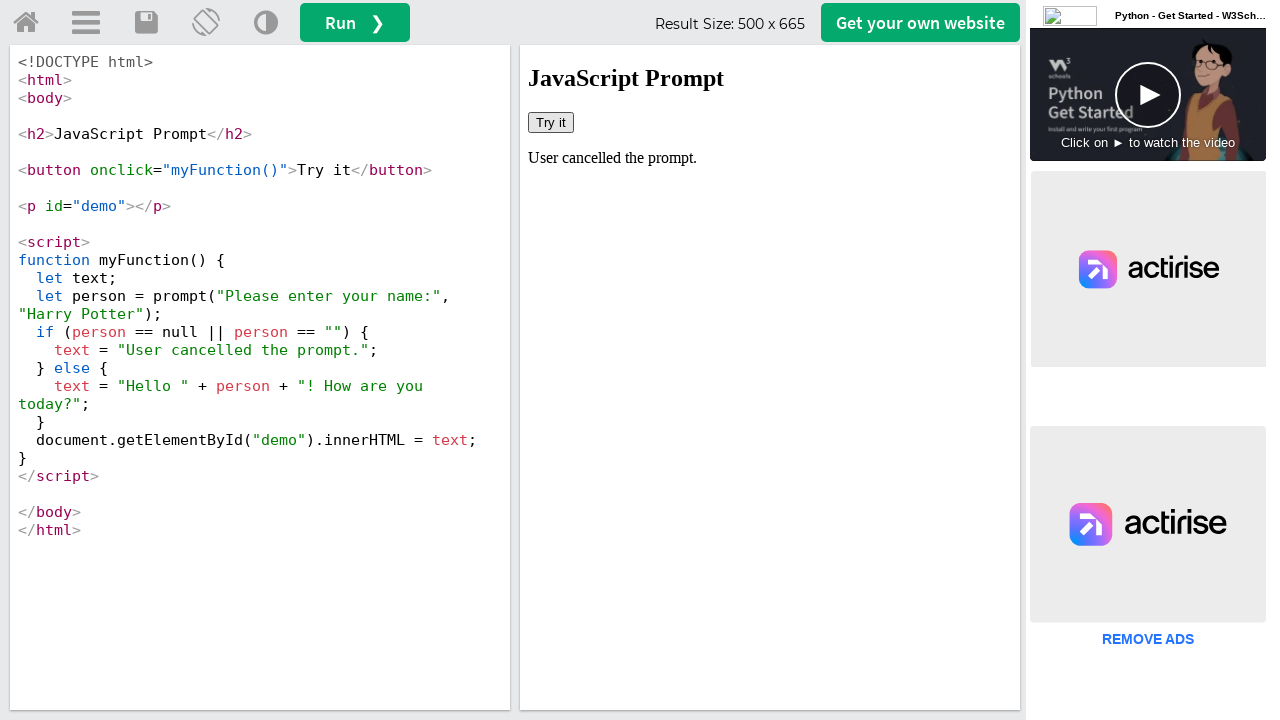

Clicked button again to trigger prompt alert with handler active at (551, 122) on iframe[name='iframeResult'] >> internal:control=enter-frame >> xpath=/html/body/
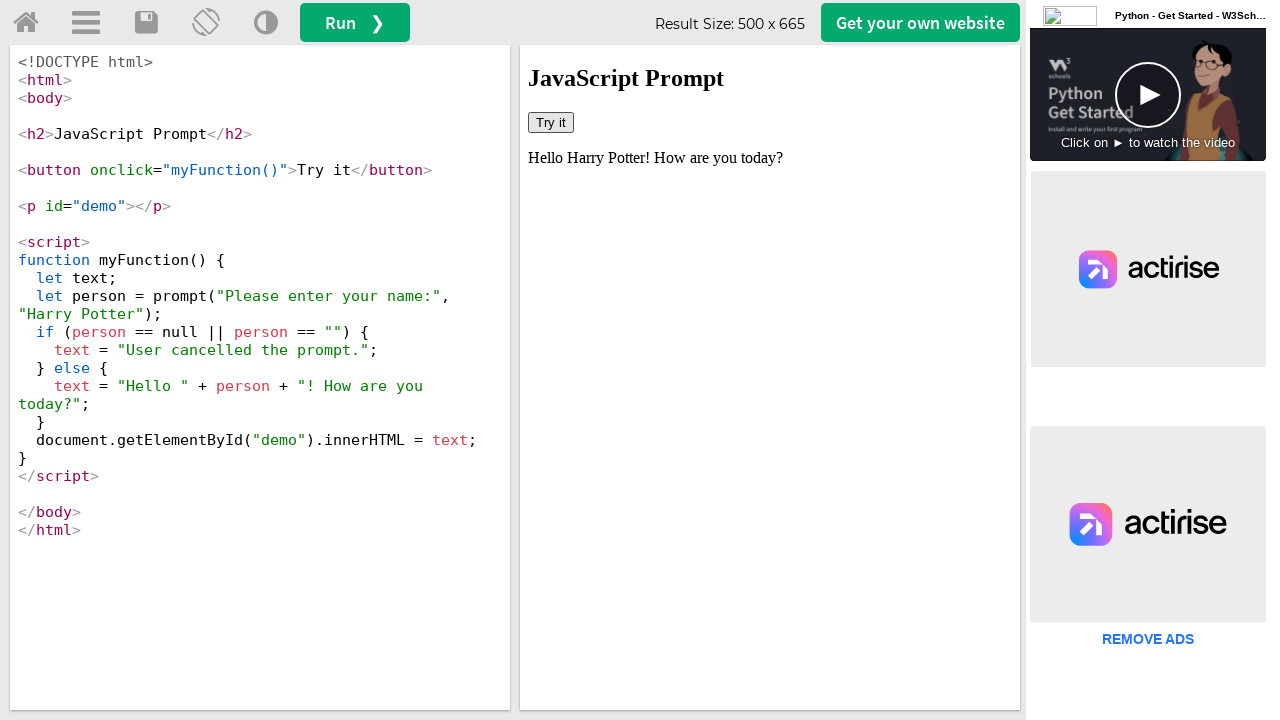

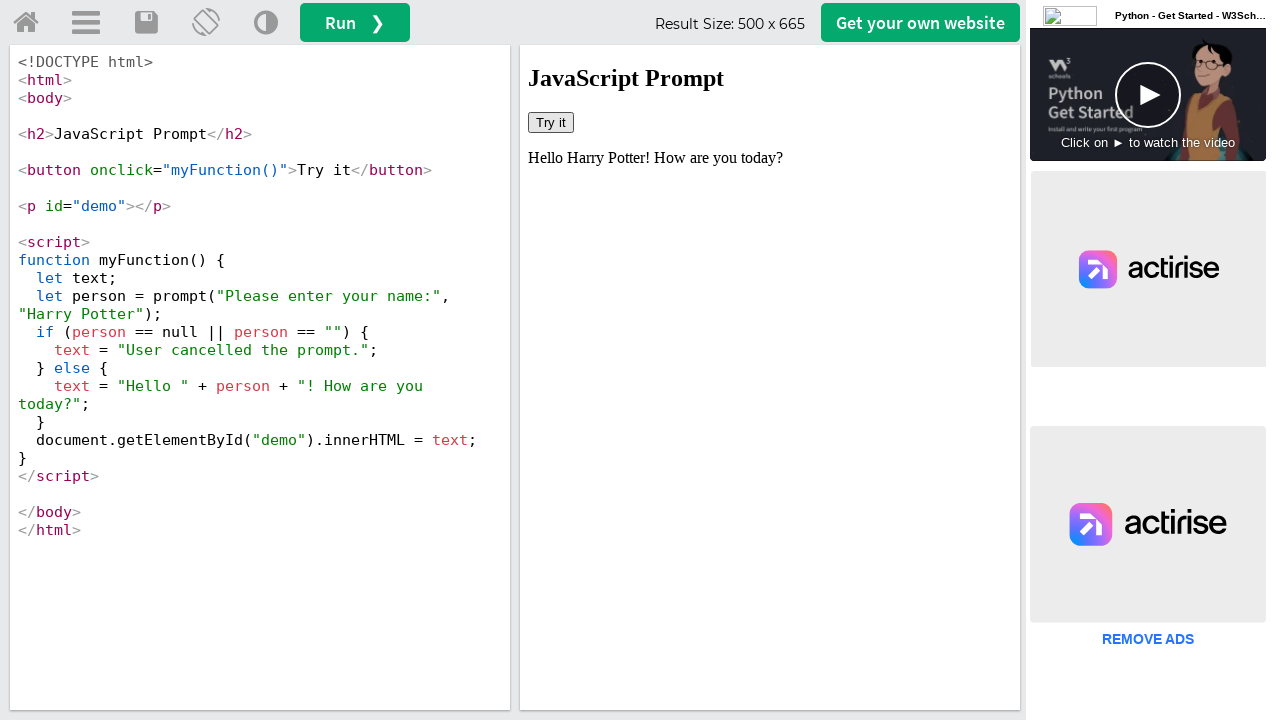